Tests clearing the completed state of all items by checking and then unchecking the toggle all checkbox

Starting URL: https://demo.playwright.dev/todomvc

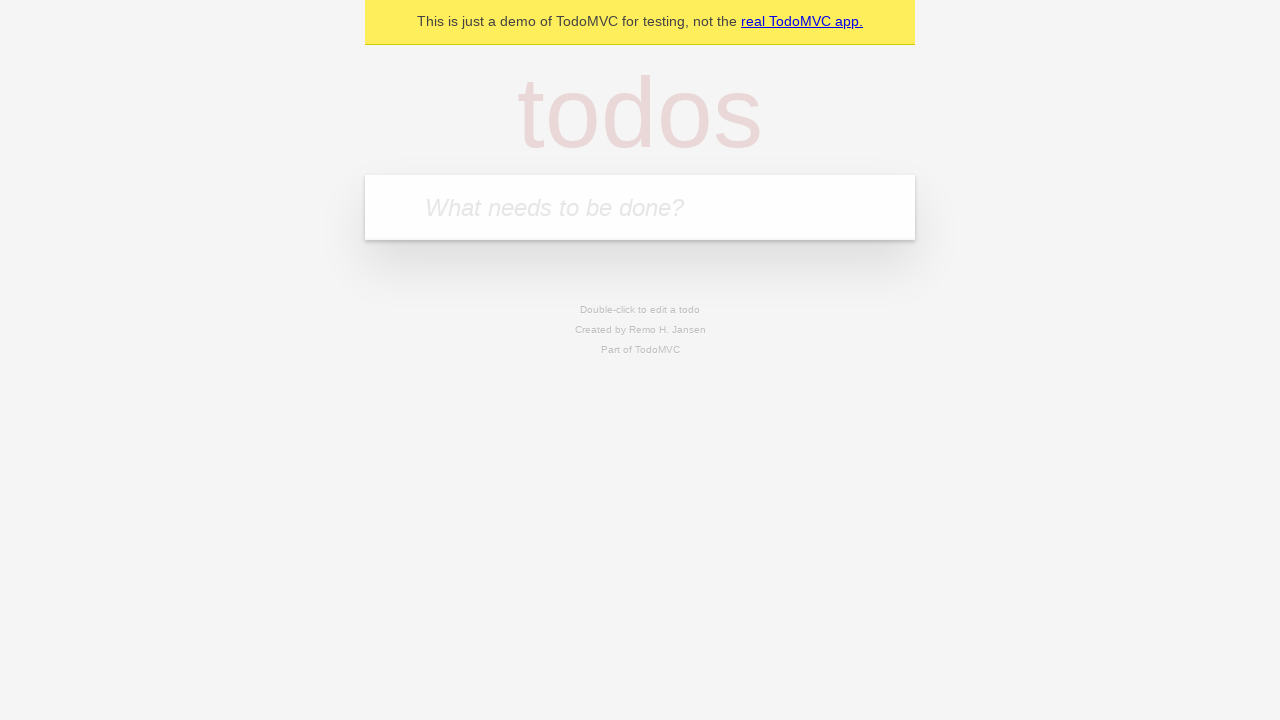

Filled todo input with 'buy some cheese' on internal:attr=[placeholder="What needs to be done?"i]
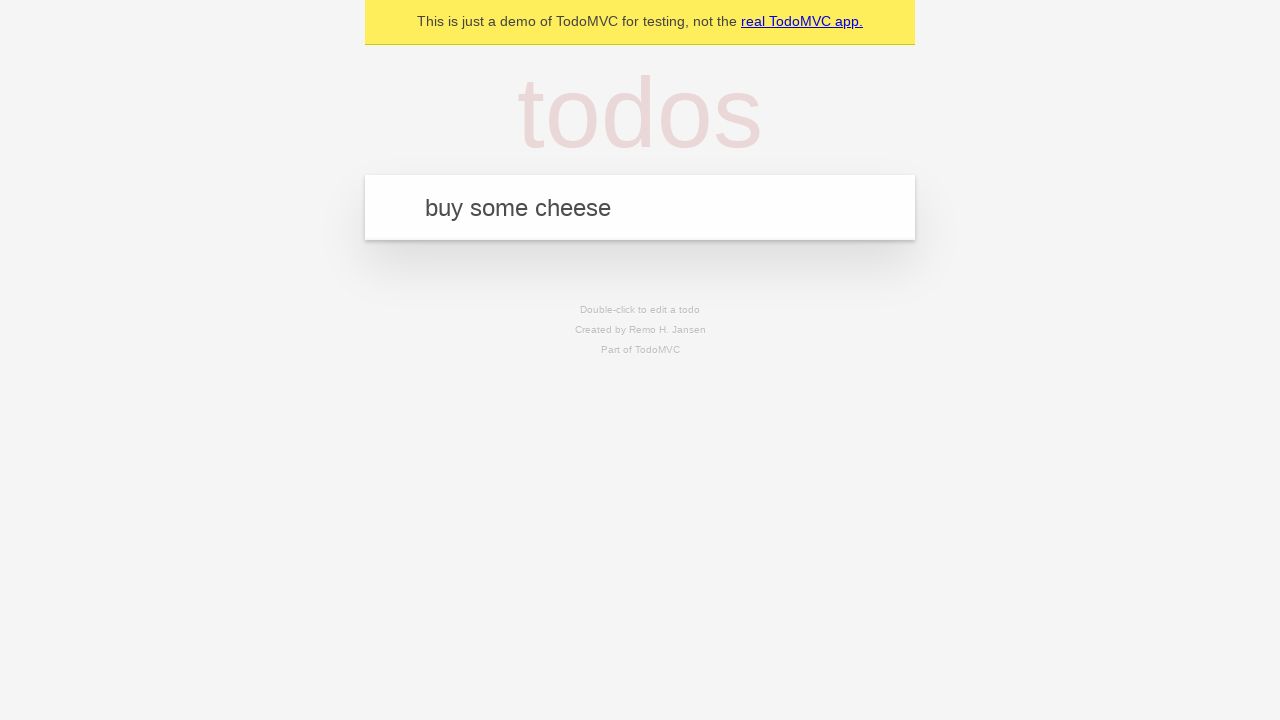

Pressed Enter to add todo 'buy some cheese' on internal:attr=[placeholder="What needs to be done?"i]
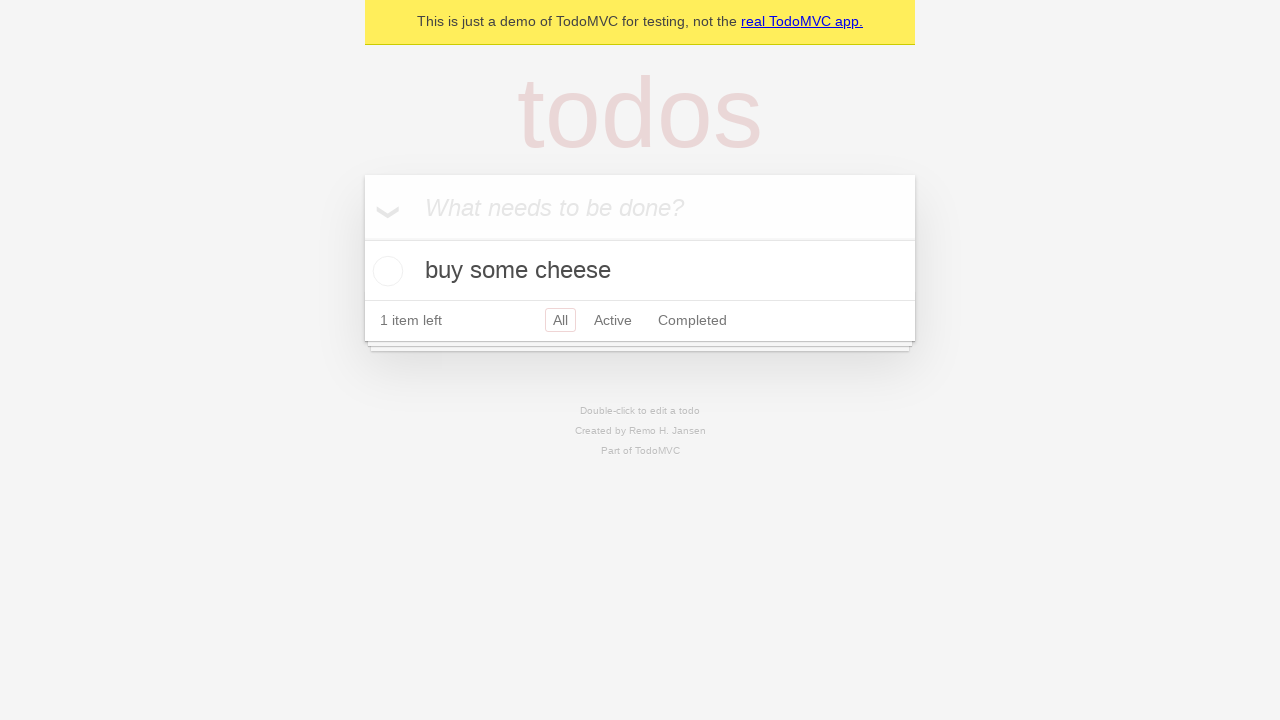

Filled todo input with 'feed the cat' on internal:attr=[placeholder="What needs to be done?"i]
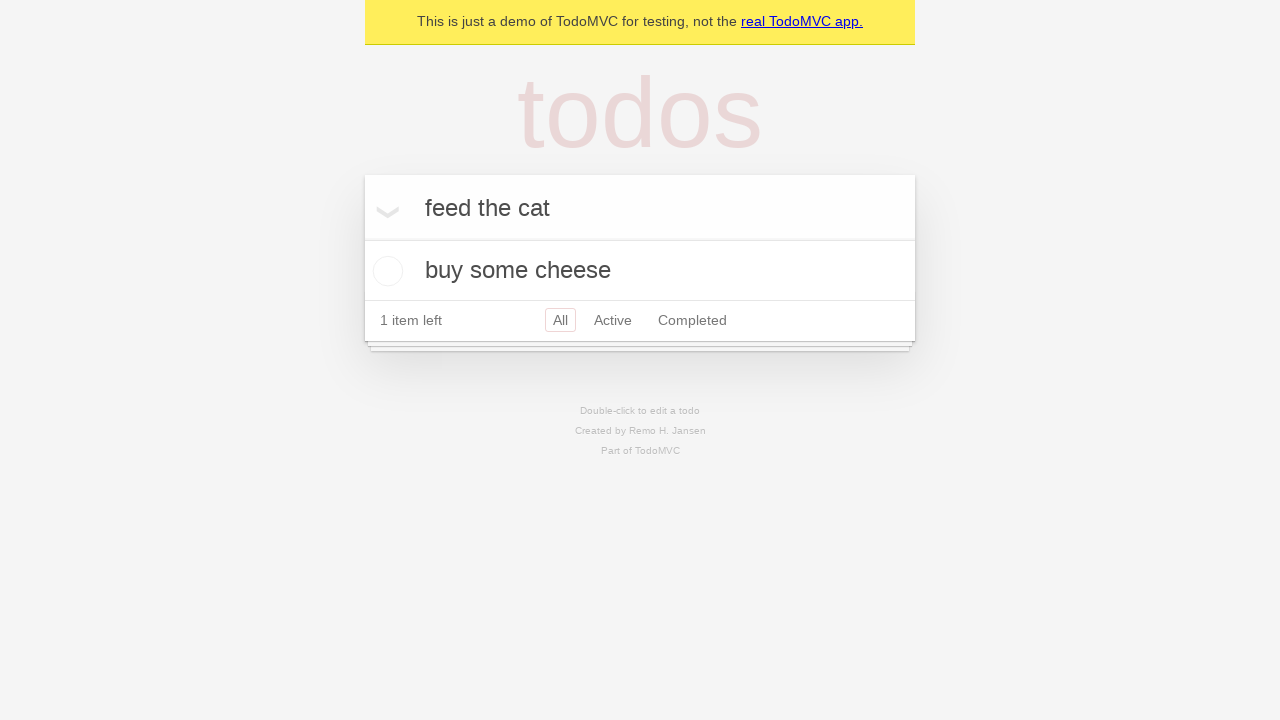

Pressed Enter to add todo 'feed the cat' on internal:attr=[placeholder="What needs to be done?"i]
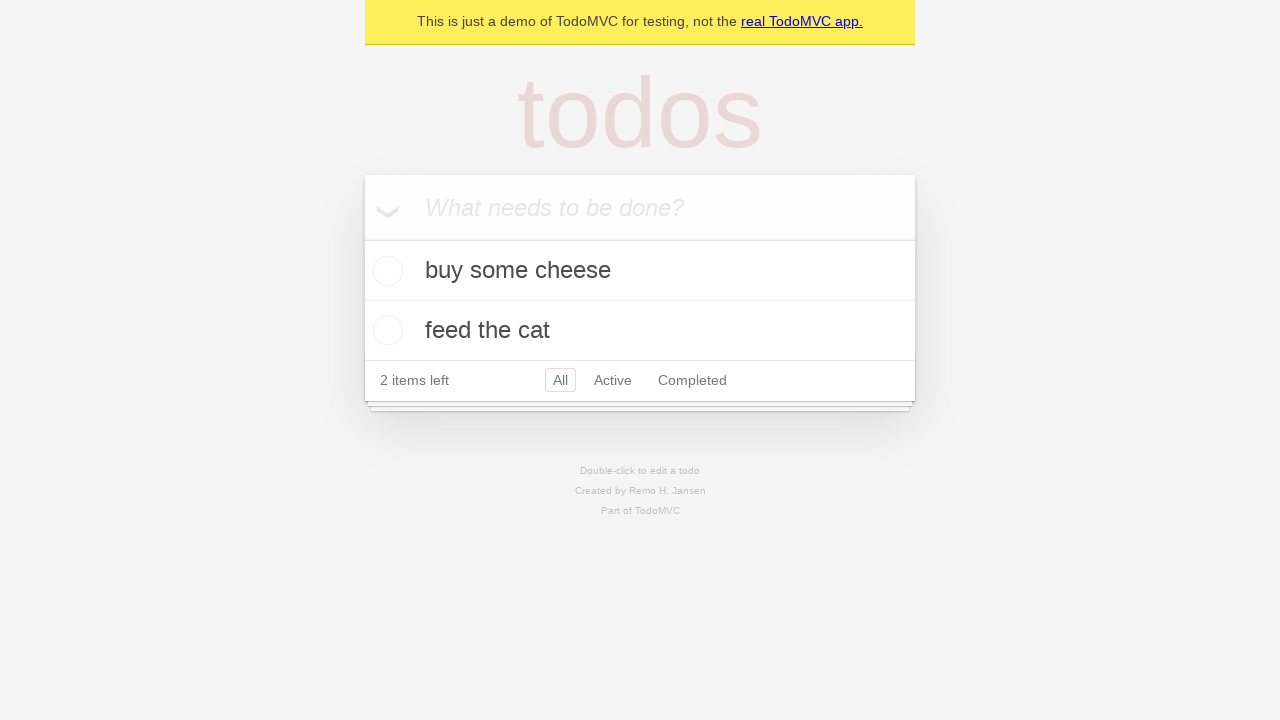

Filled todo input with 'book a doctors appointment' on internal:attr=[placeholder="What needs to be done?"i]
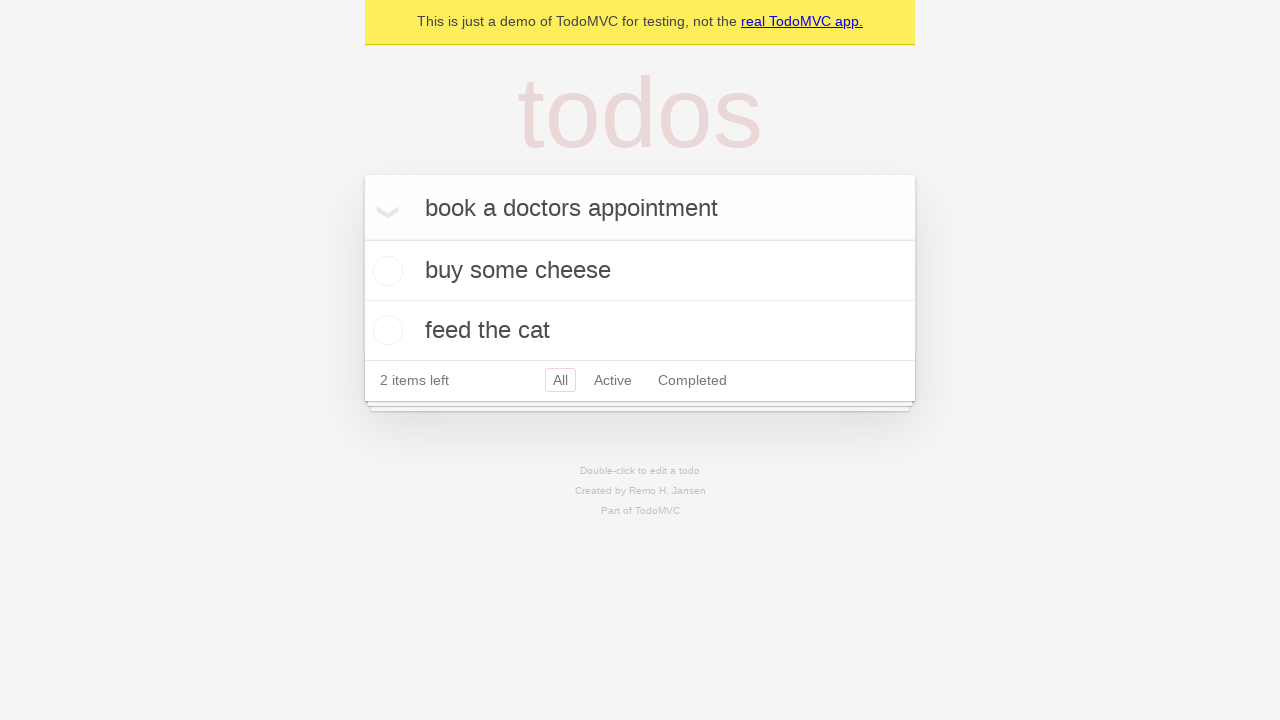

Pressed Enter to add todo 'book a doctors appointment' on internal:attr=[placeholder="What needs to be done?"i]
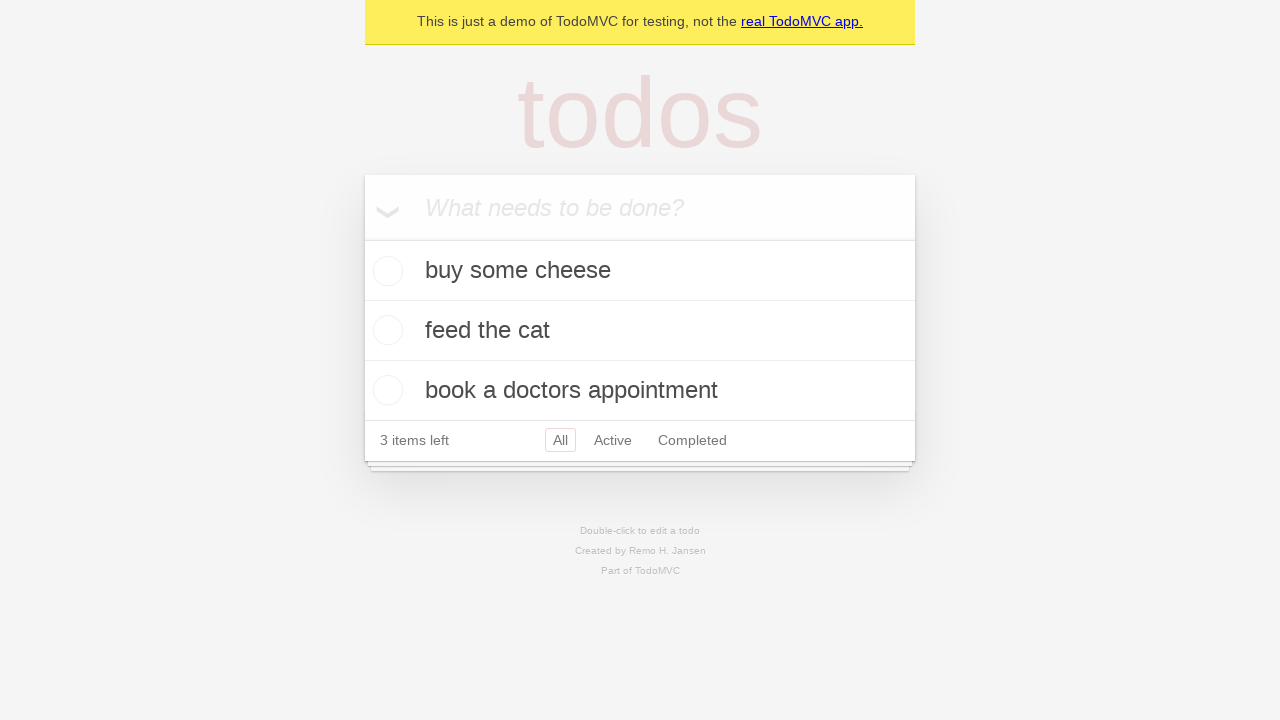

Waited for all 3 todos to appear on the page
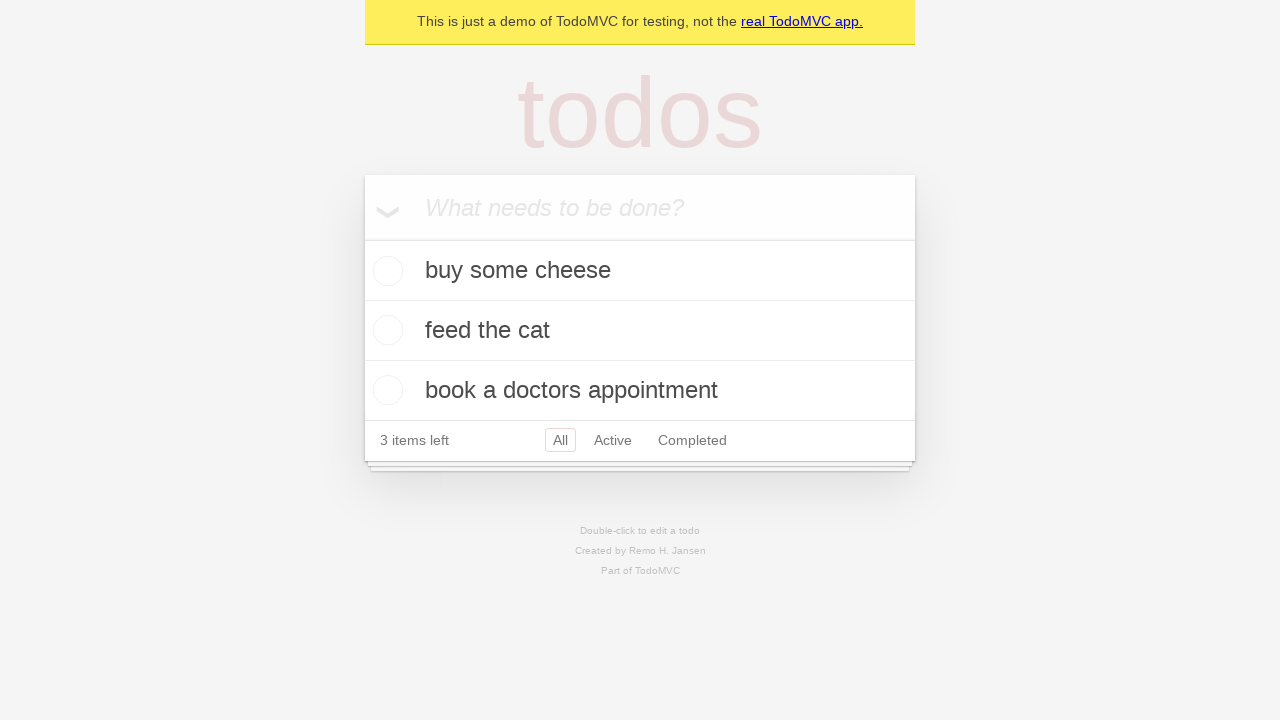

Located the 'Mark all as complete' toggle checkbox
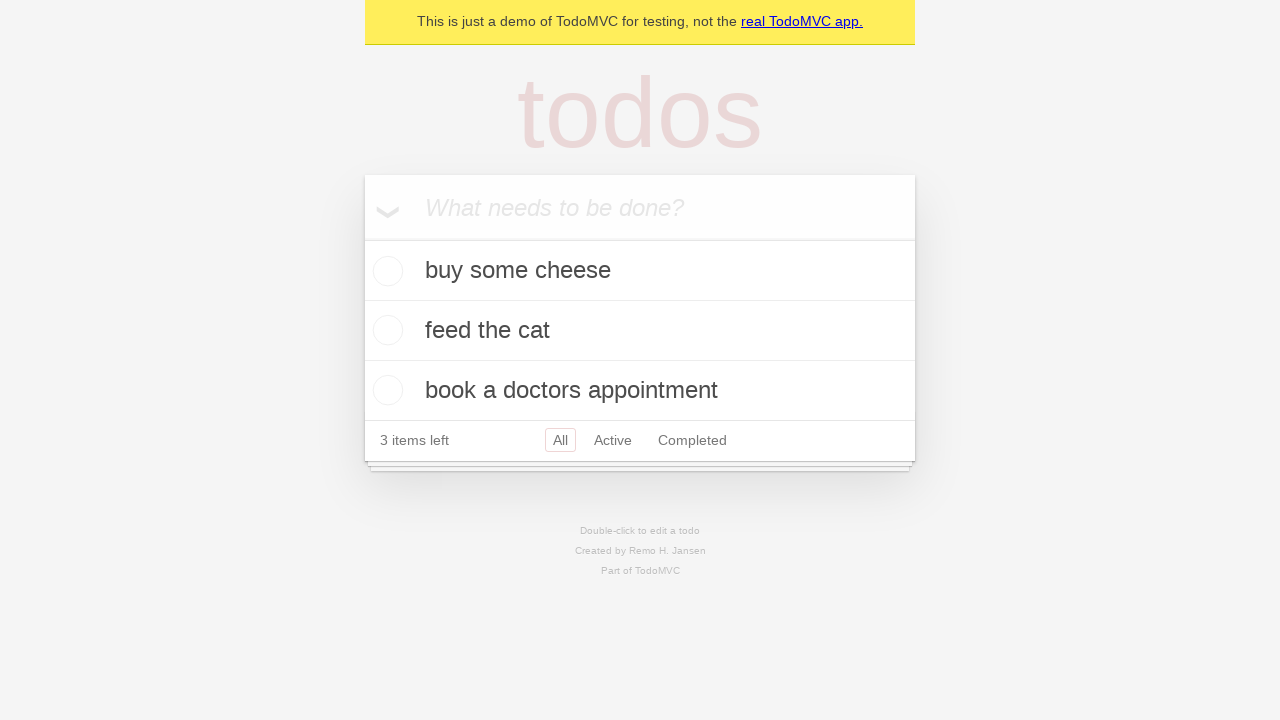

Checked the toggle all checkbox to mark all todos as complete at (362, 238) on internal:label="Mark all as complete"i
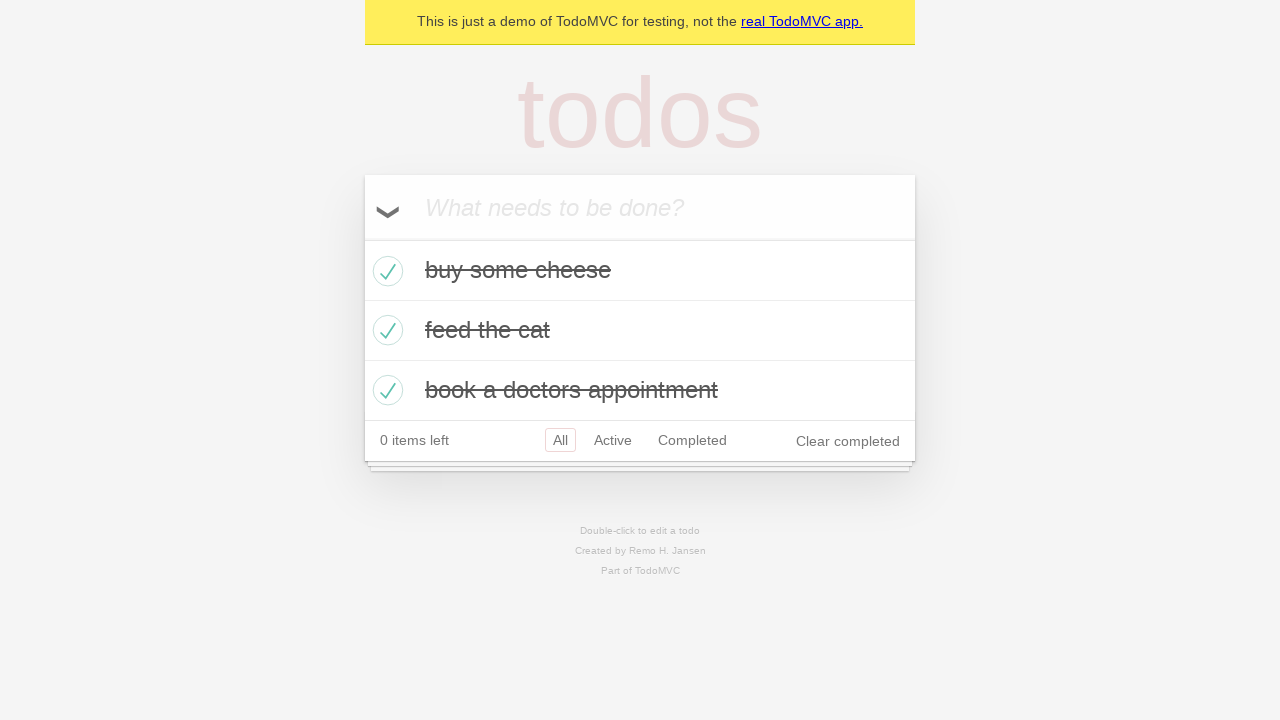

Waited for completed state class to appear on todos
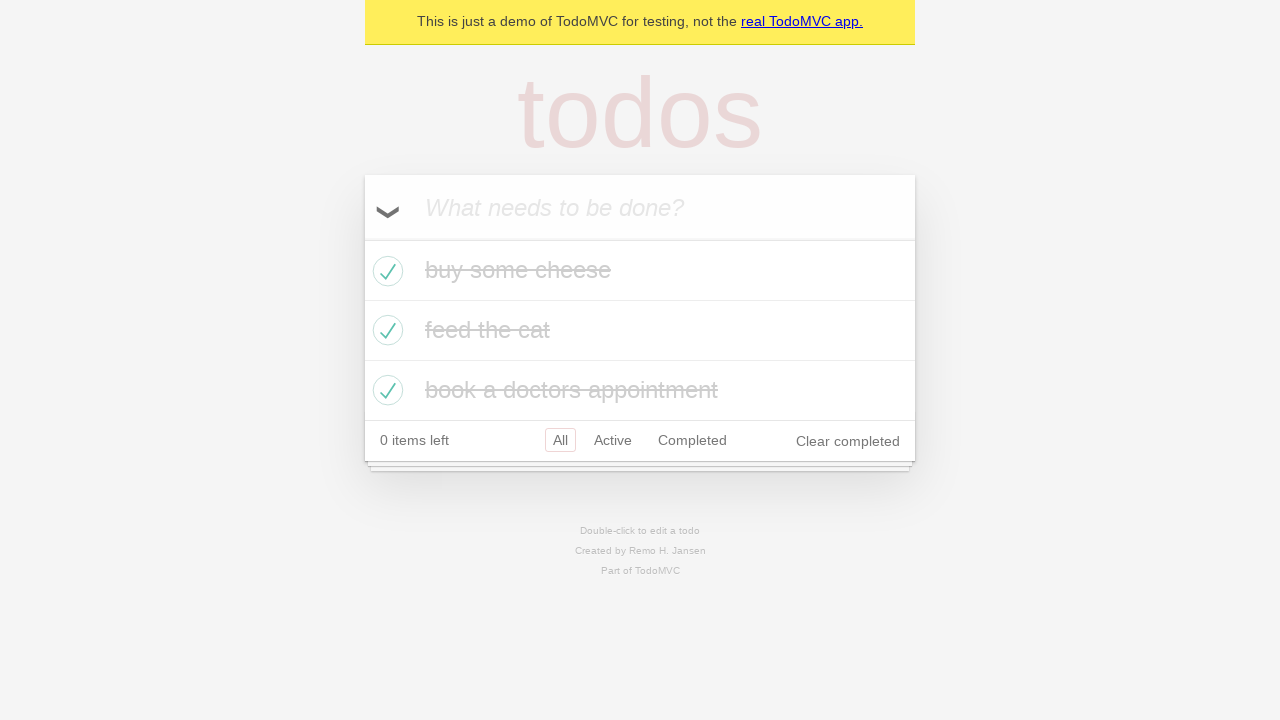

Unchecked the toggle all checkbox to clear completed state of all todos at (362, 238) on internal:label="Mark all as complete"i
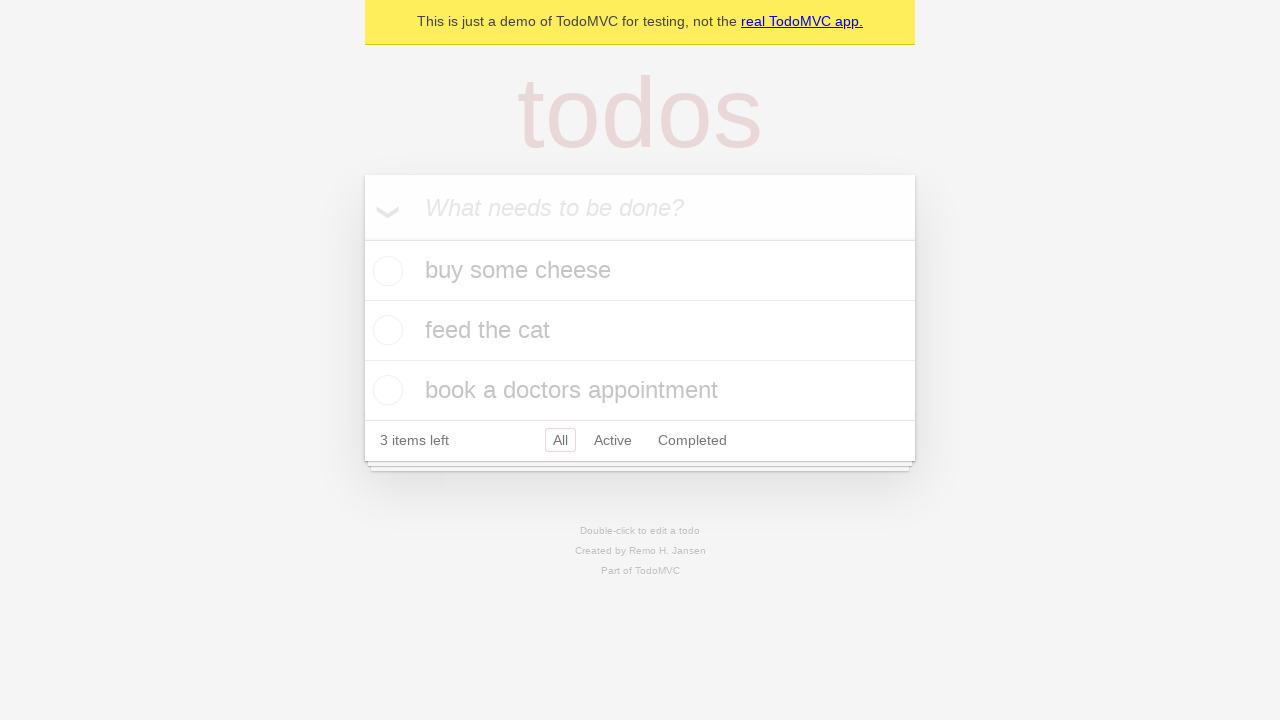

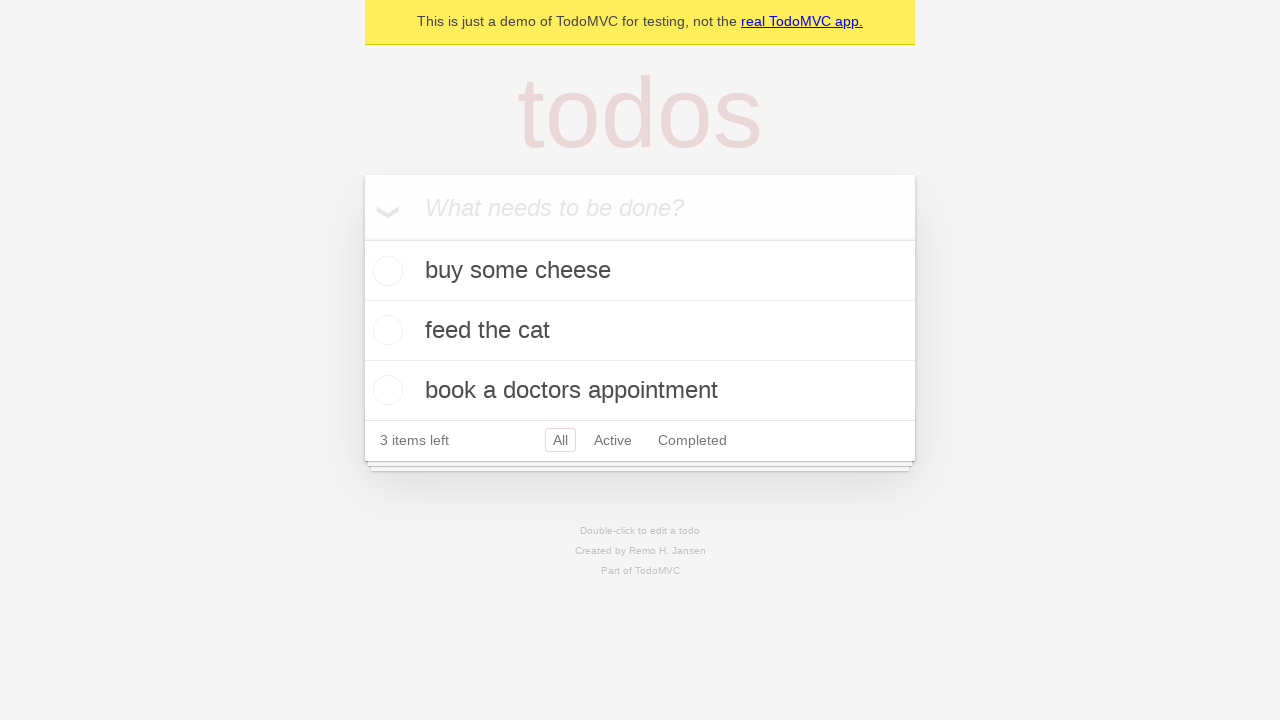